Navigates to TodoMVC and clicks on the React framework to verify navigation to the React example

Starting URL: https://todomvc.com

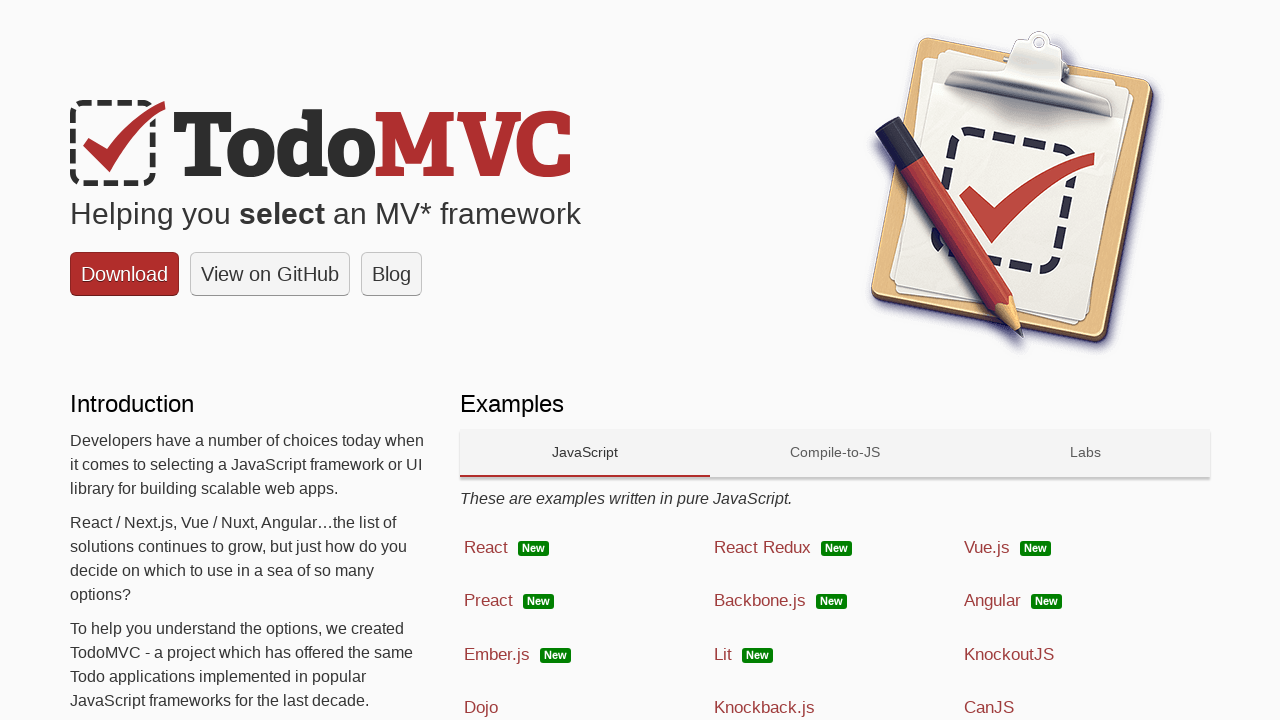

Navigated to TodoMVC homepage
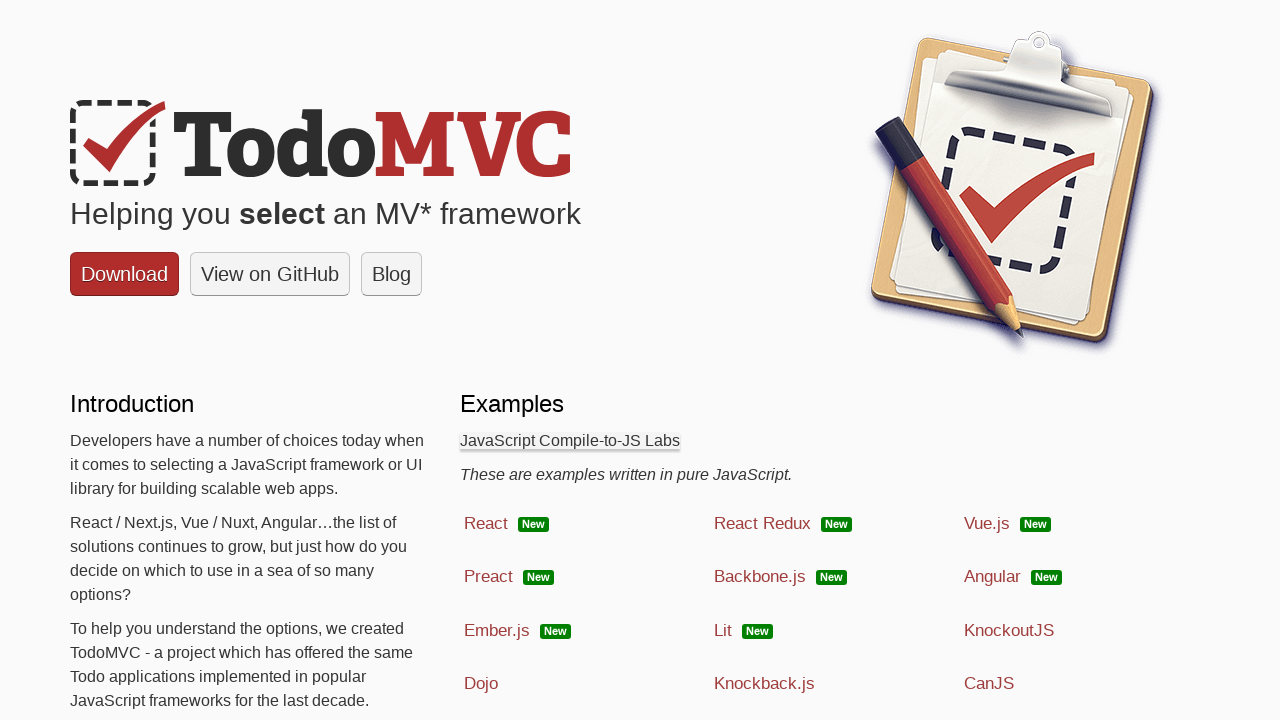

Clicked on React framework link at (585, 548) on a:has-text('React')
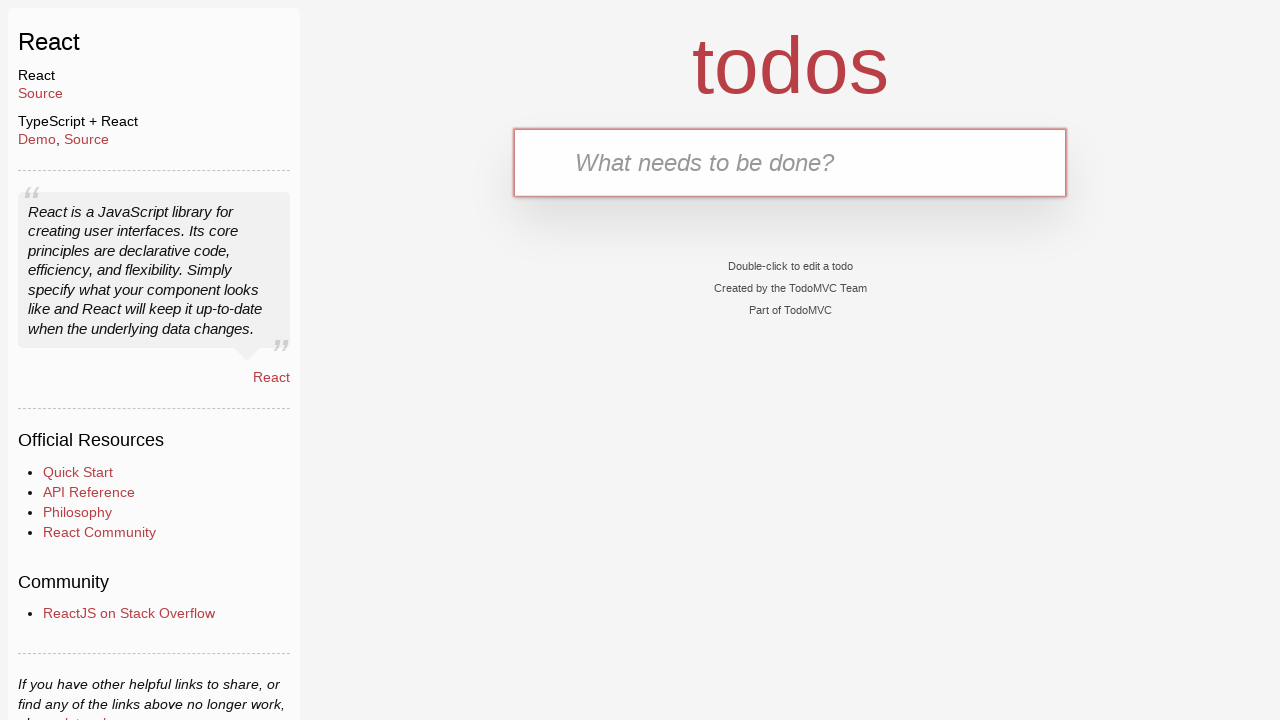

Successfully navigated to React example page
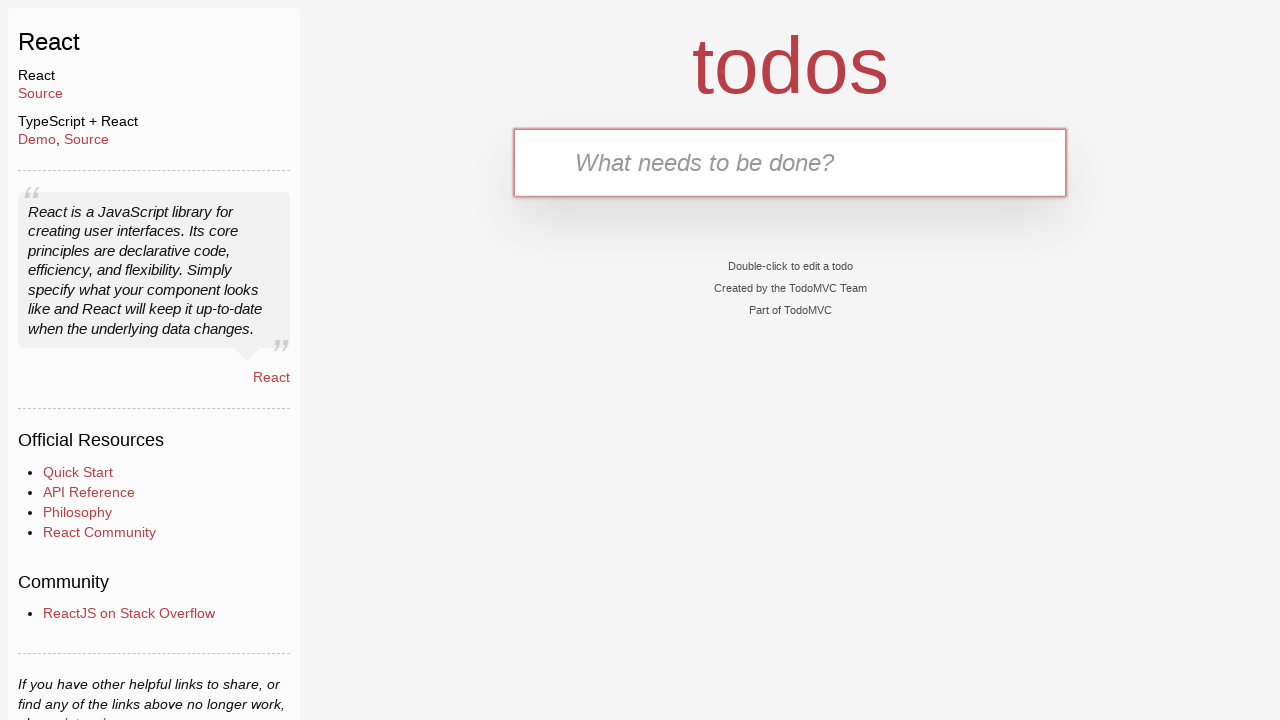

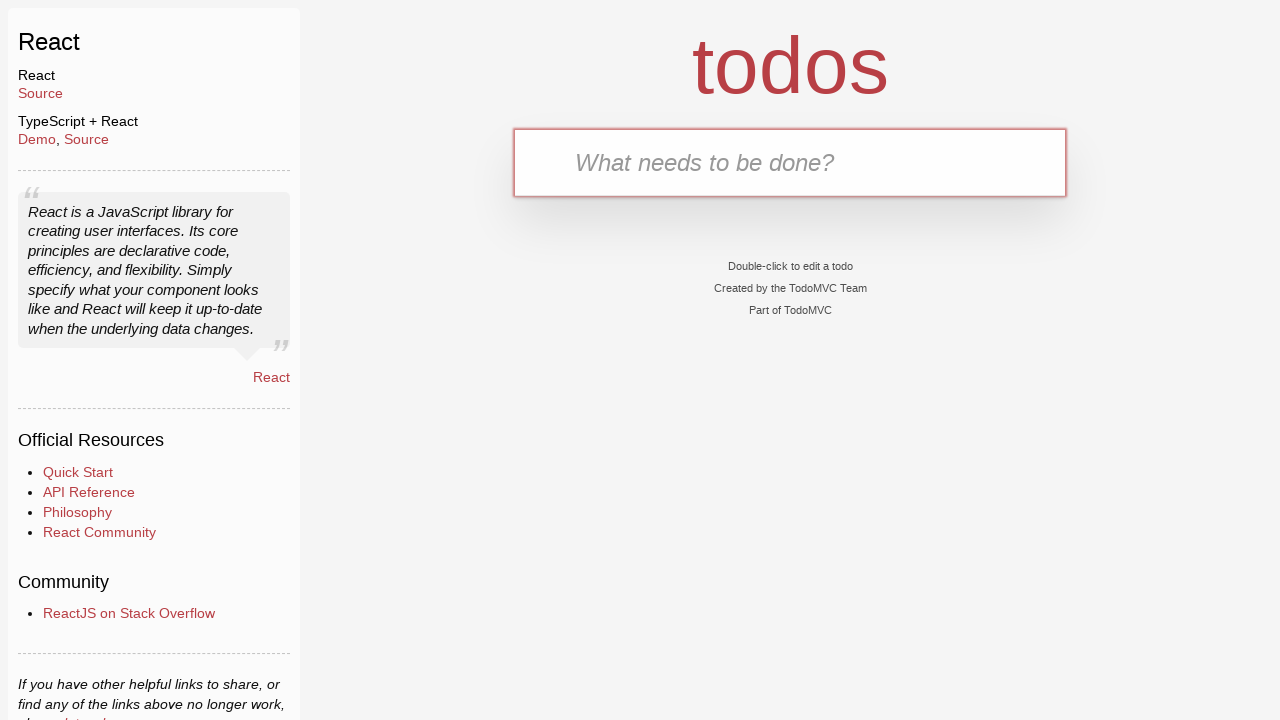